Tests a slow calculator by setting a delay value, performing an addition calculation (7+8), and verifying the result equals 15 after waiting for the slow computation to complete.

Starting URL: https://bonigarcia.dev/selenium-webdriver-java/slow-calculator.html

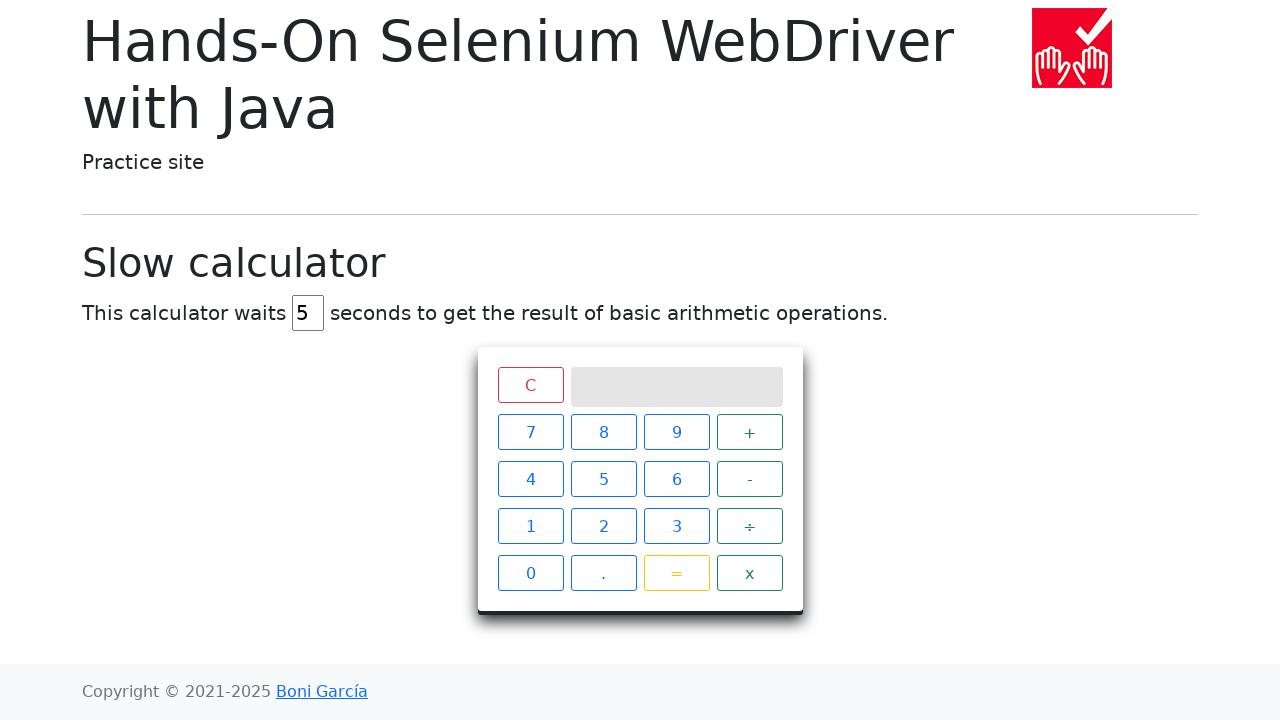

Cleared the delay input field on #delay
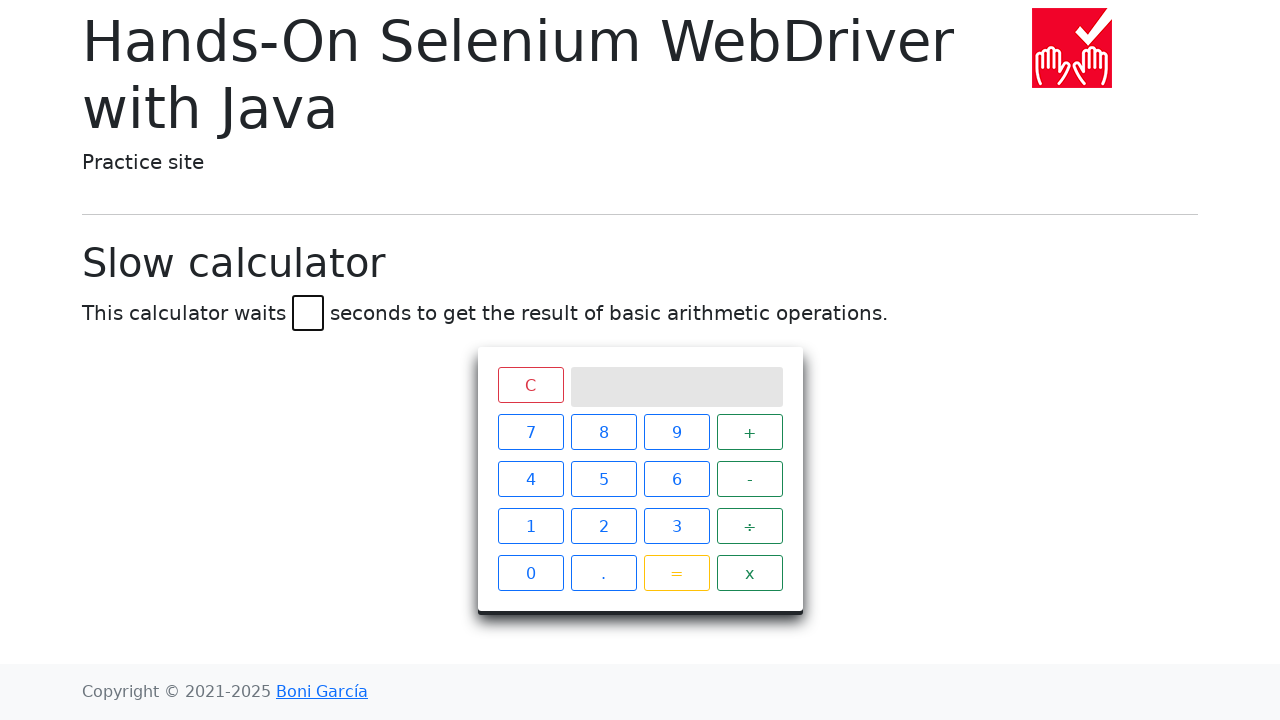

Set delay value to 45 seconds on #delay
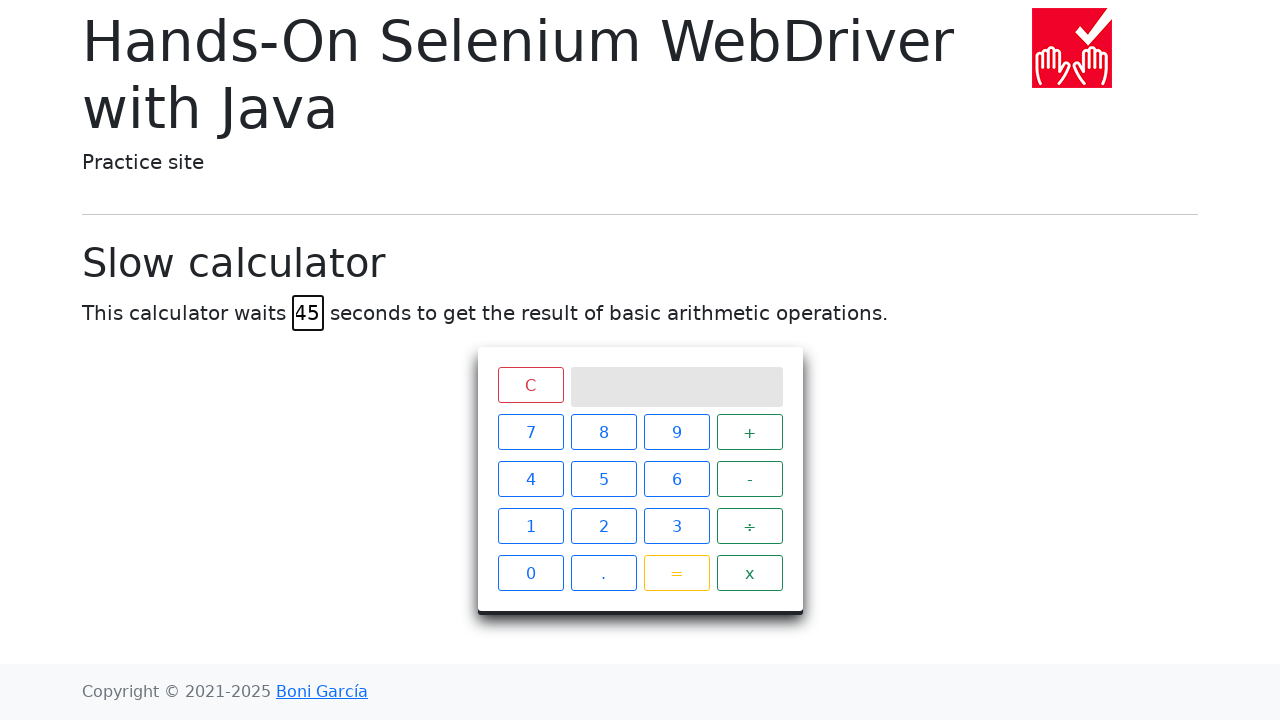

Clicked calculator button '7' at (530, 432) on xpath=//span[text() = '7']
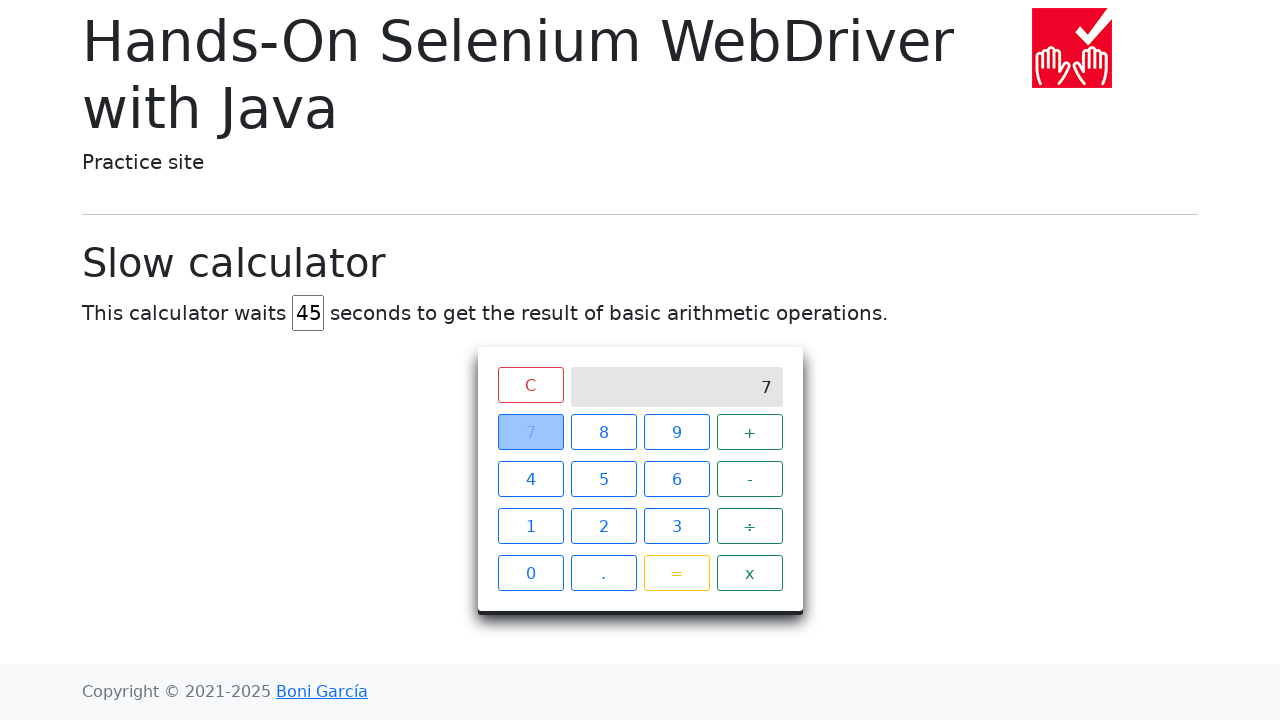

Clicked calculator button '+' at (750, 432) on xpath=//span[text() = '+']
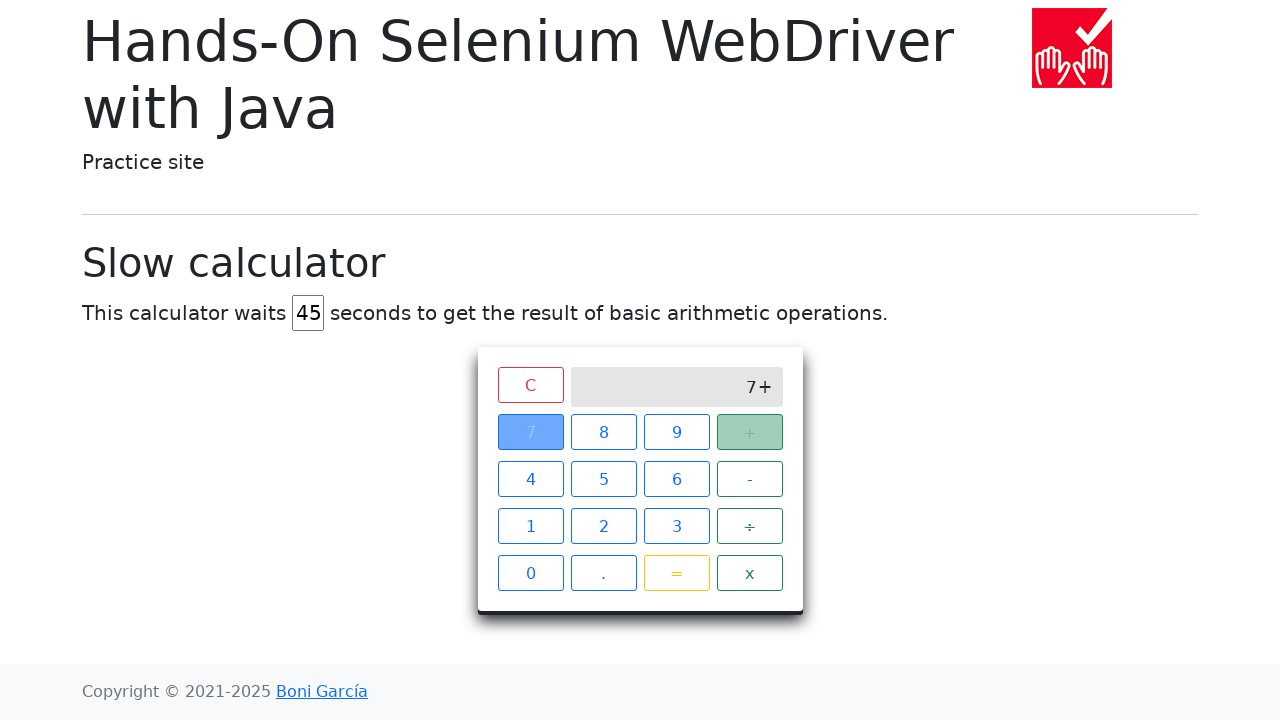

Clicked calculator button '8' at (604, 432) on xpath=//span[text() = '8']
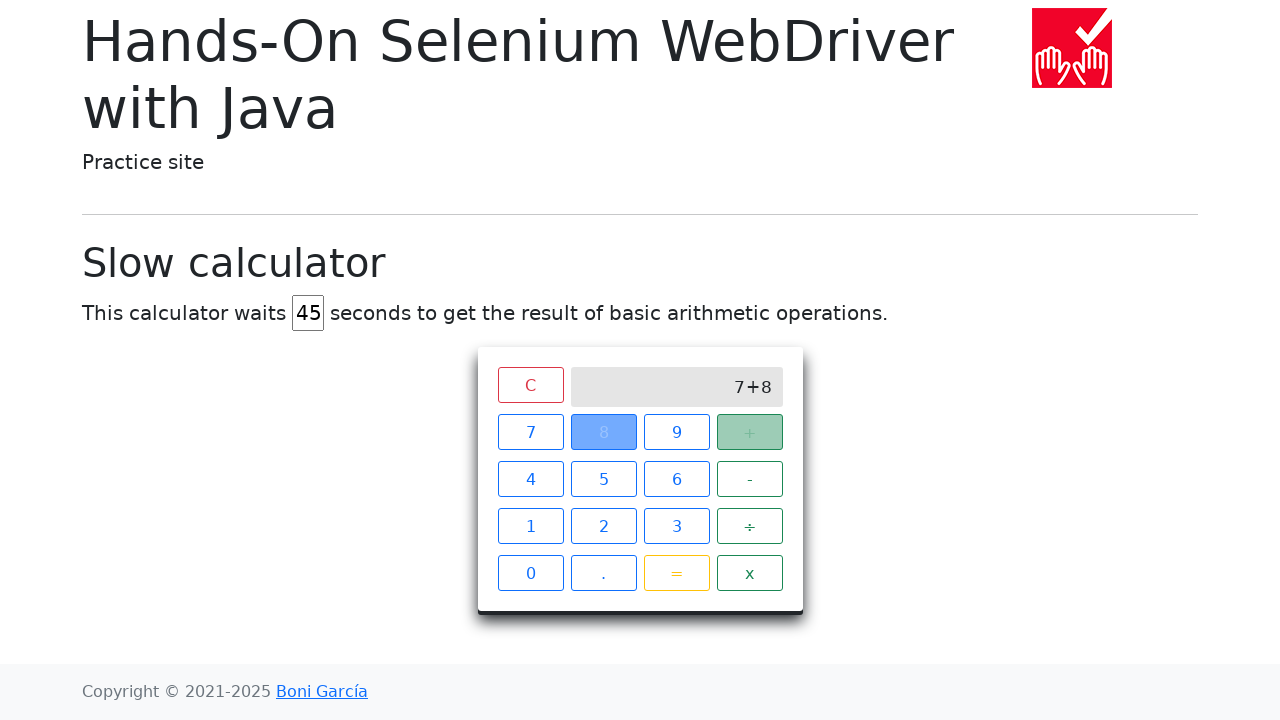

Clicked calculator button '=' at (676, 573) on xpath=//span[text() = '=']
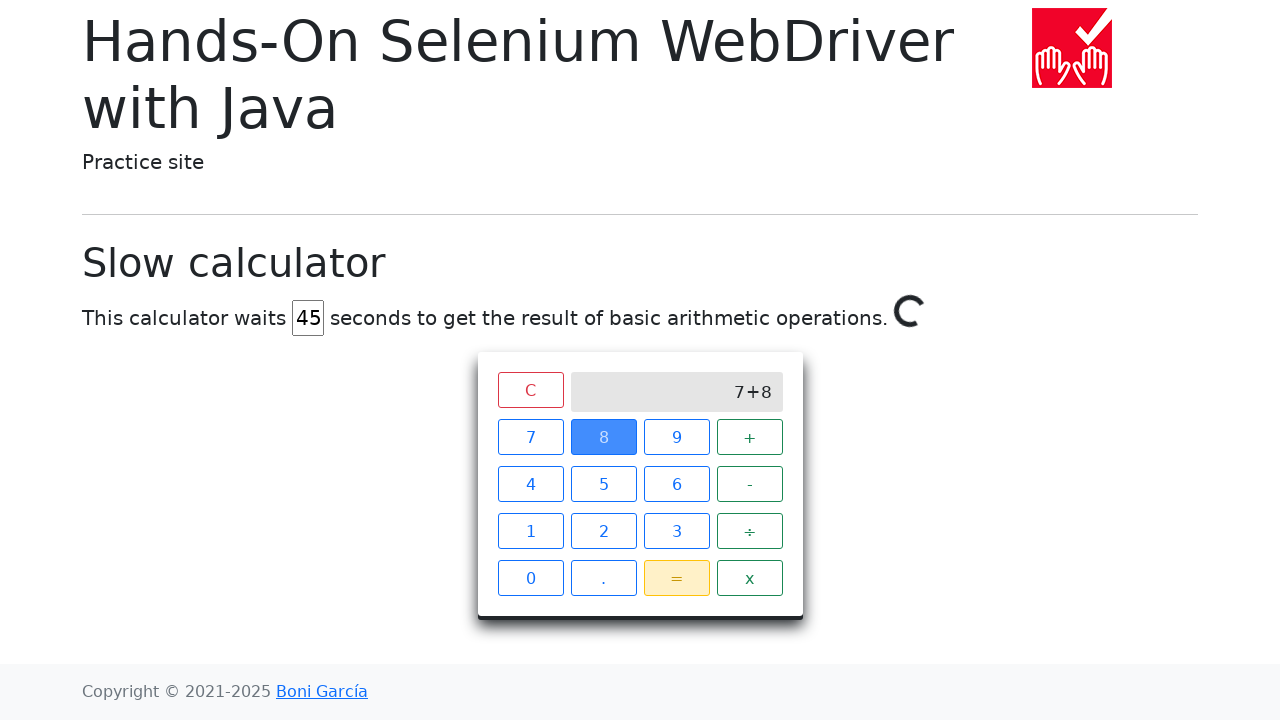

Waited for calculation result to display '15'
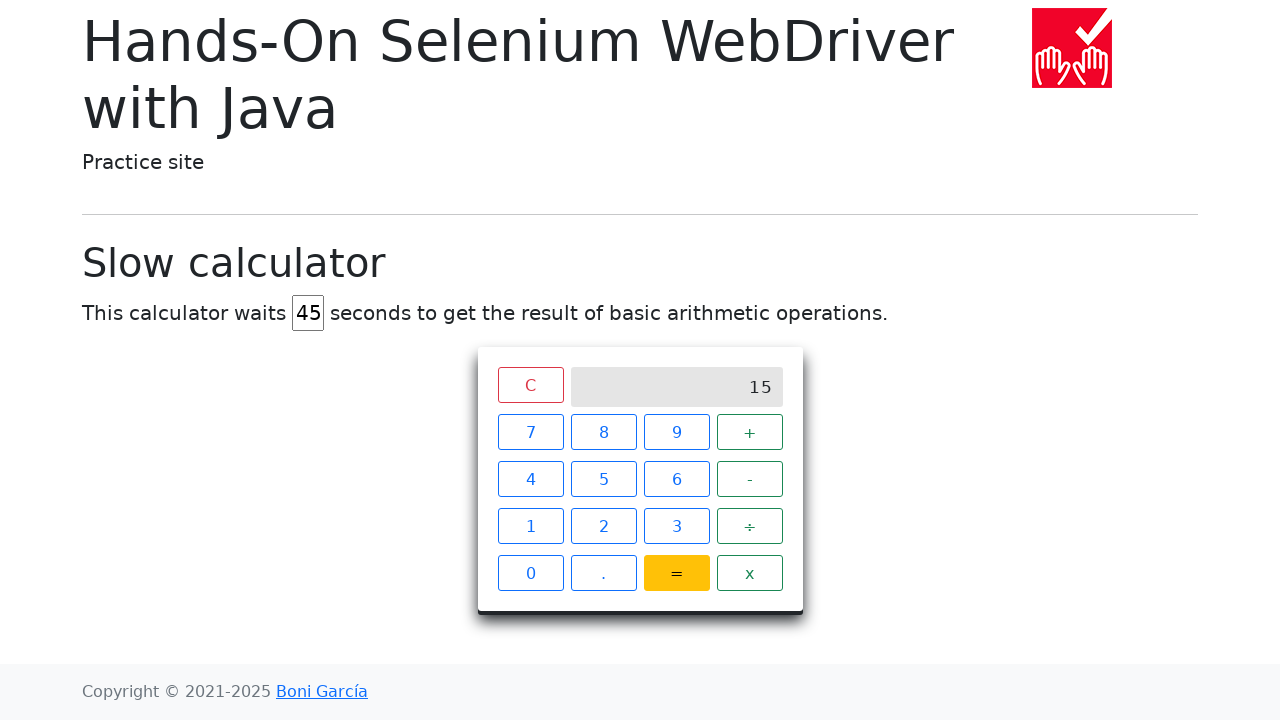

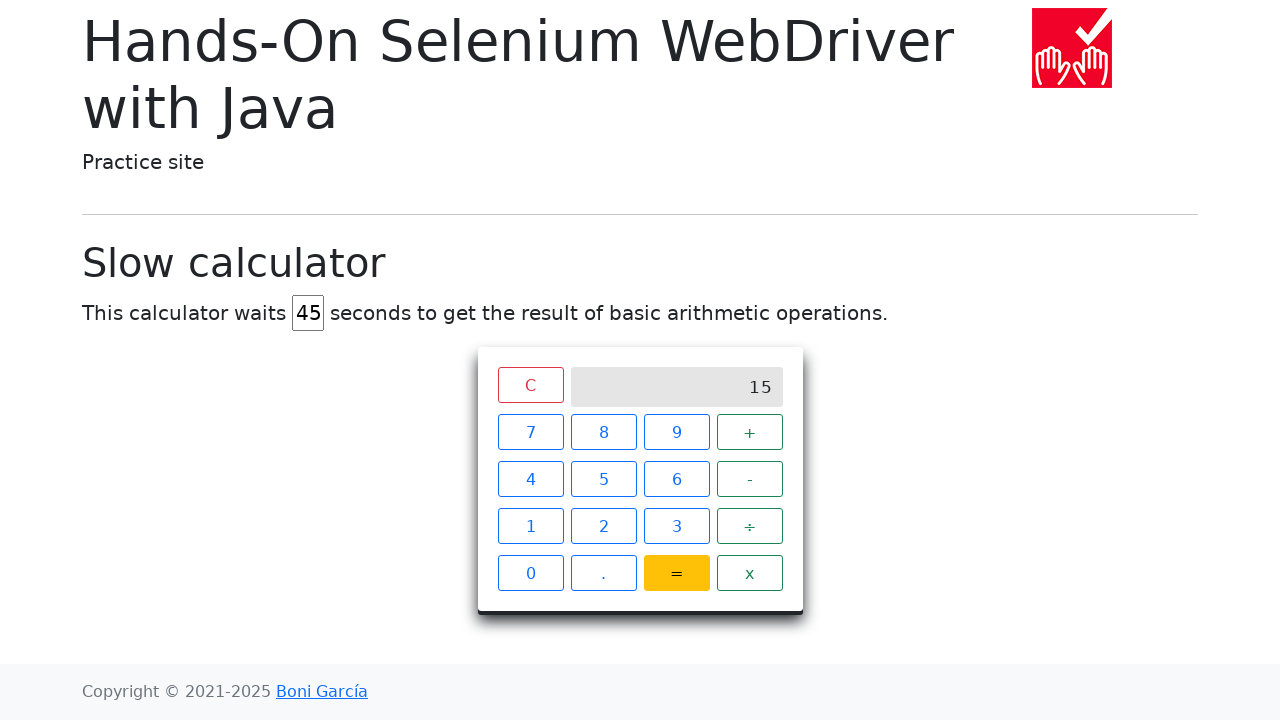